Tests drag and drop functionality within an iframe on jQuery UI demo page, then navigates back to the homepage

Starting URL: https://jqueryui.com/droppable/

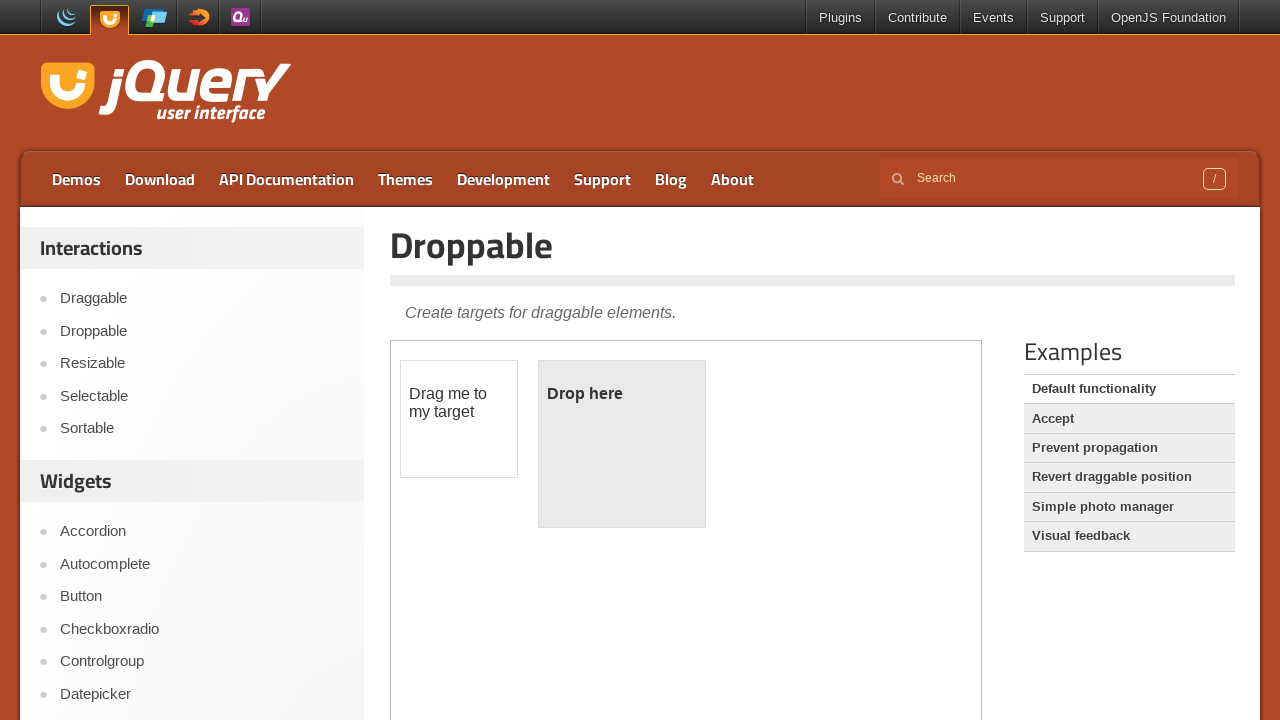

Located the demo iframe for drag and drop
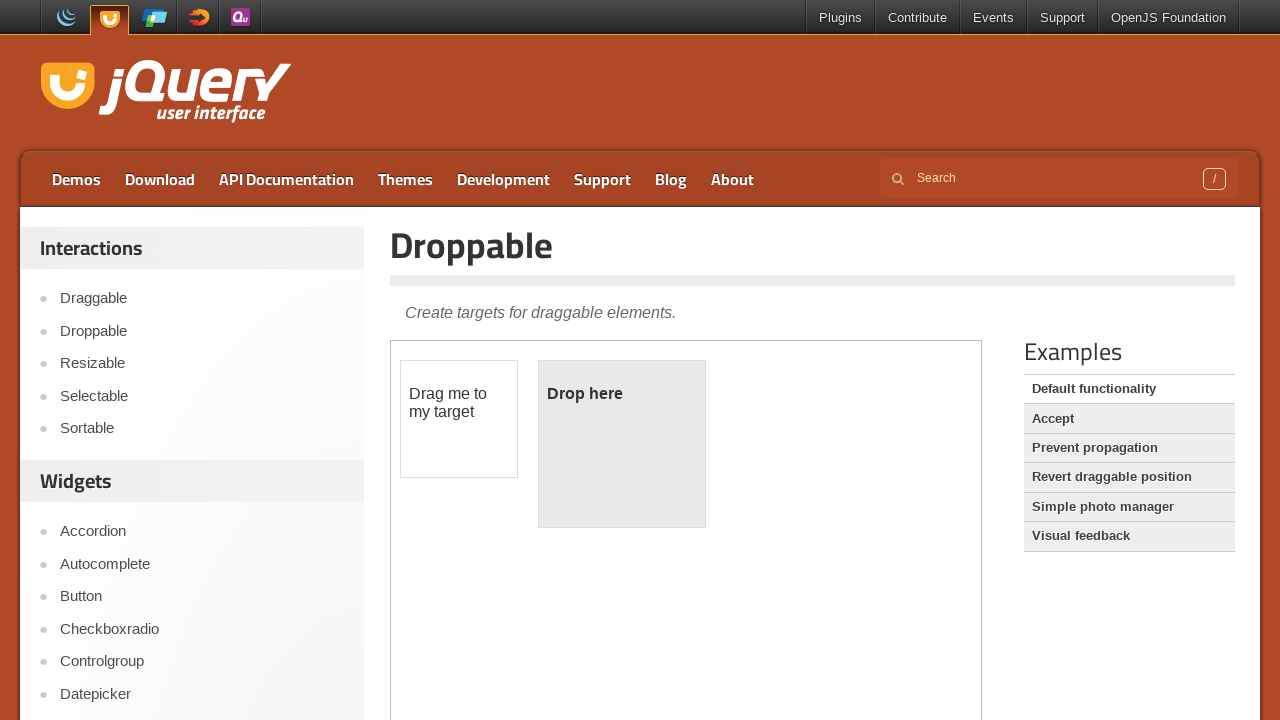

Located the draggable element within the iframe
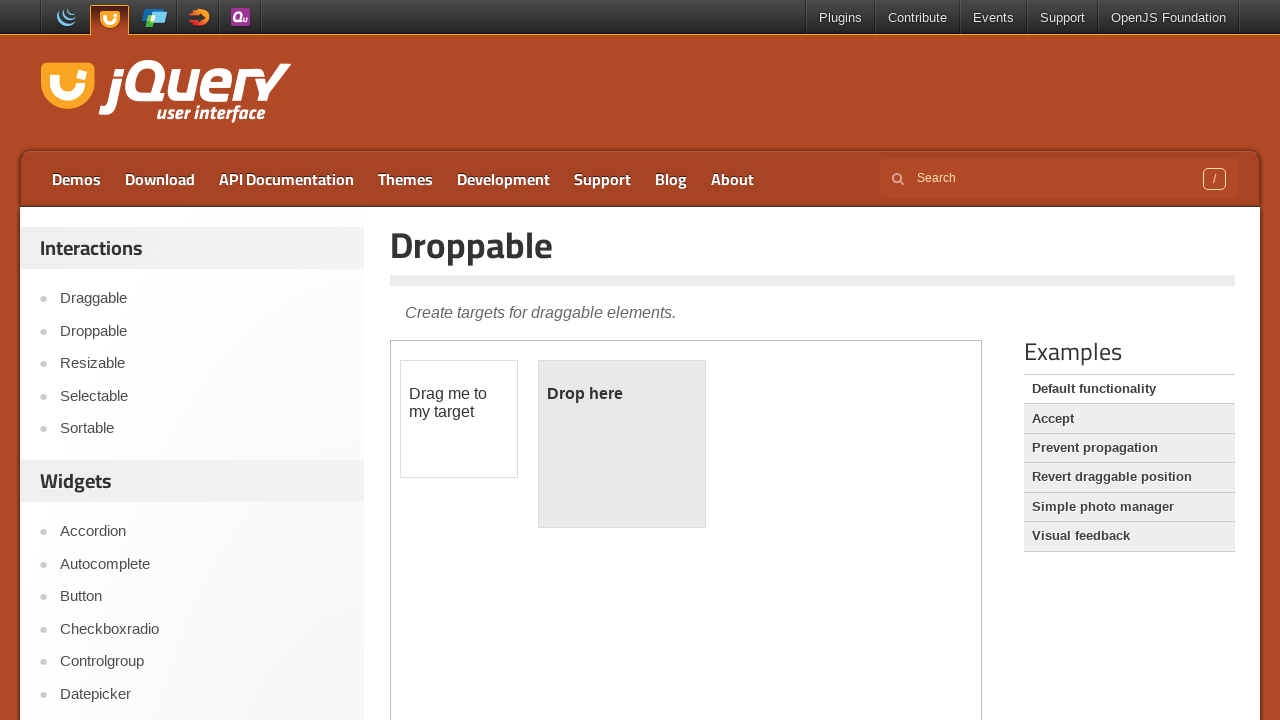

Located the droppable element within the iframe
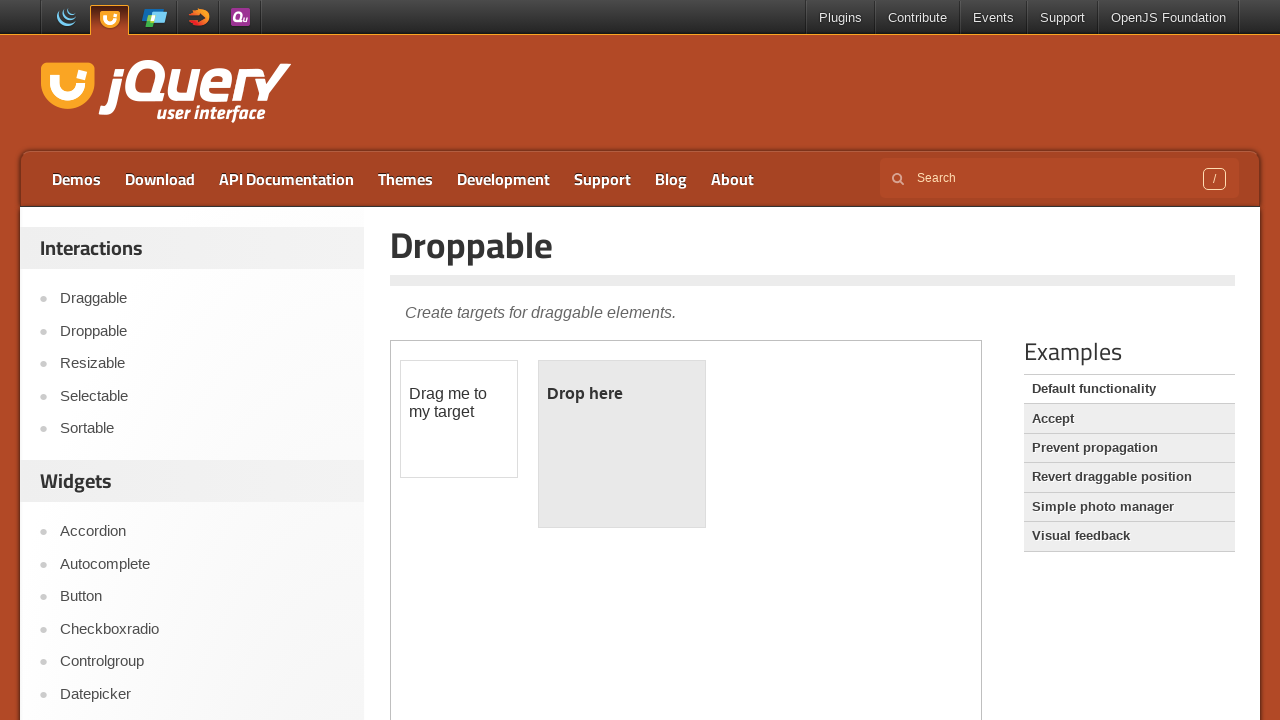

Dragged the draggable element onto the droppable target at (622, 444)
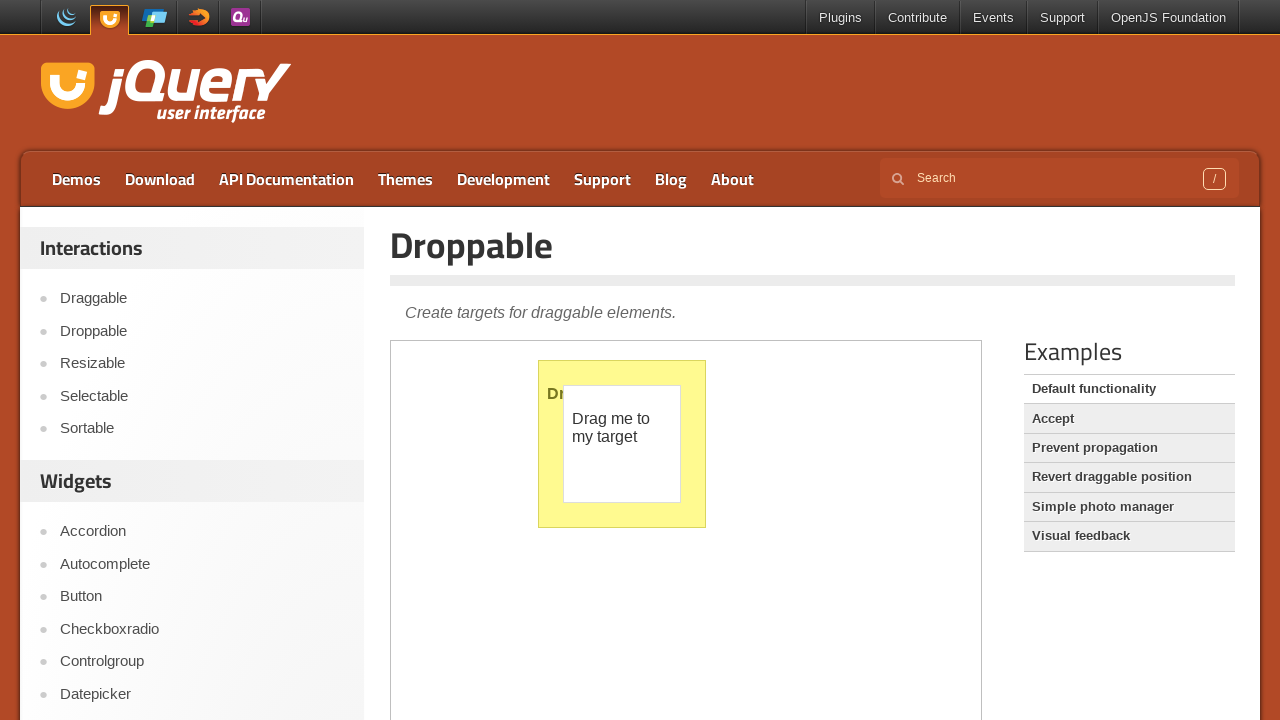

Clicked the logo link to navigate back to the homepage at (166, 93) on .logo > a
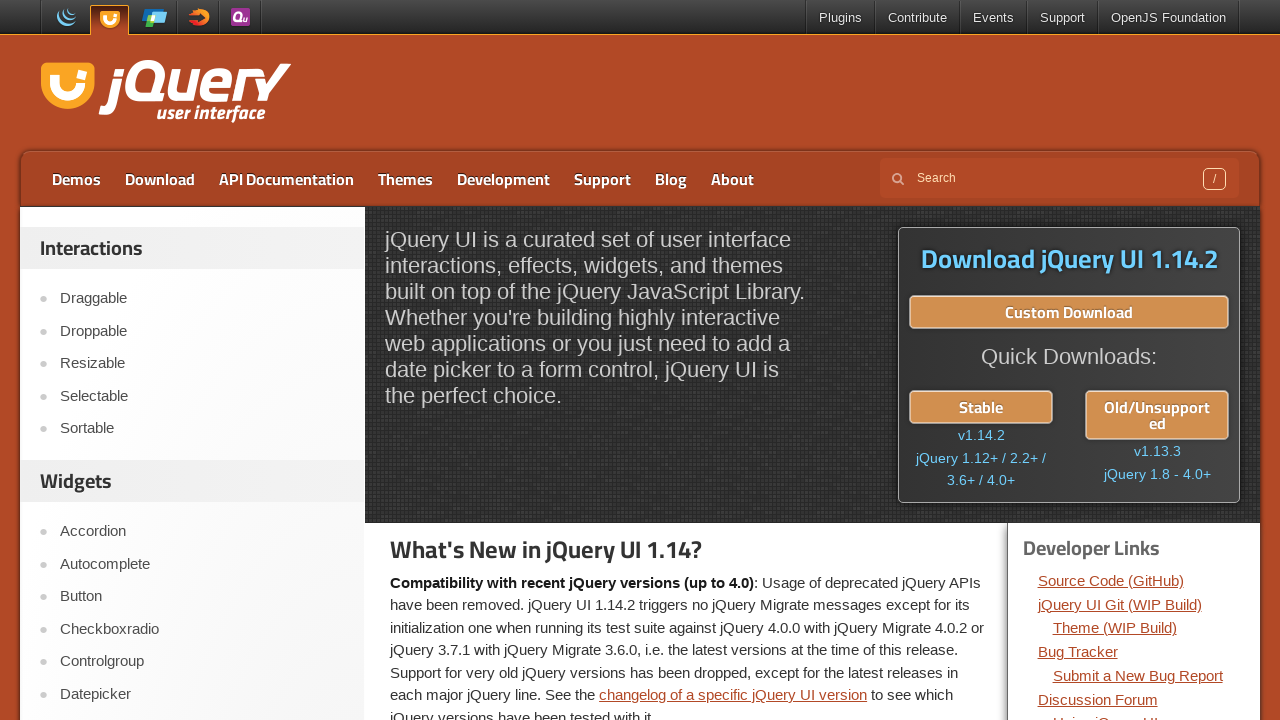

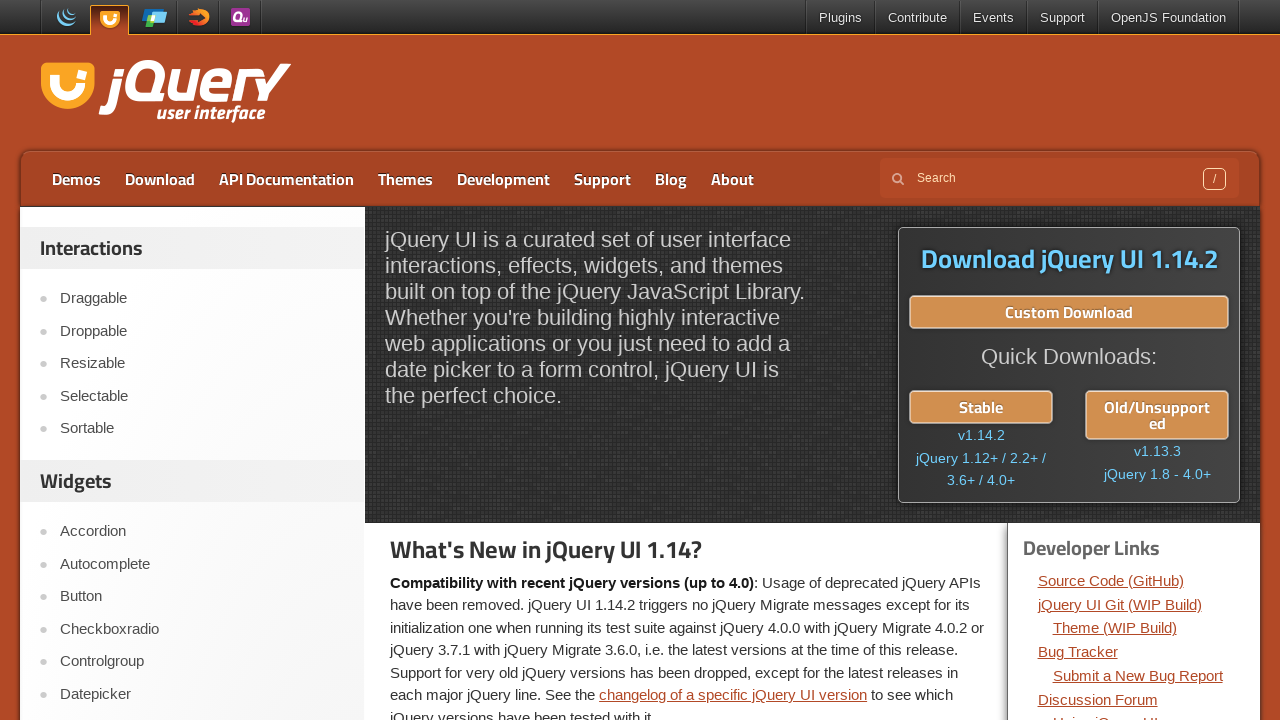